Tests a registration form by filling in first name, last name, and email fields, then submitting the form and verifying the success message

Starting URL: https://suninjuly.github.io/registration1.html

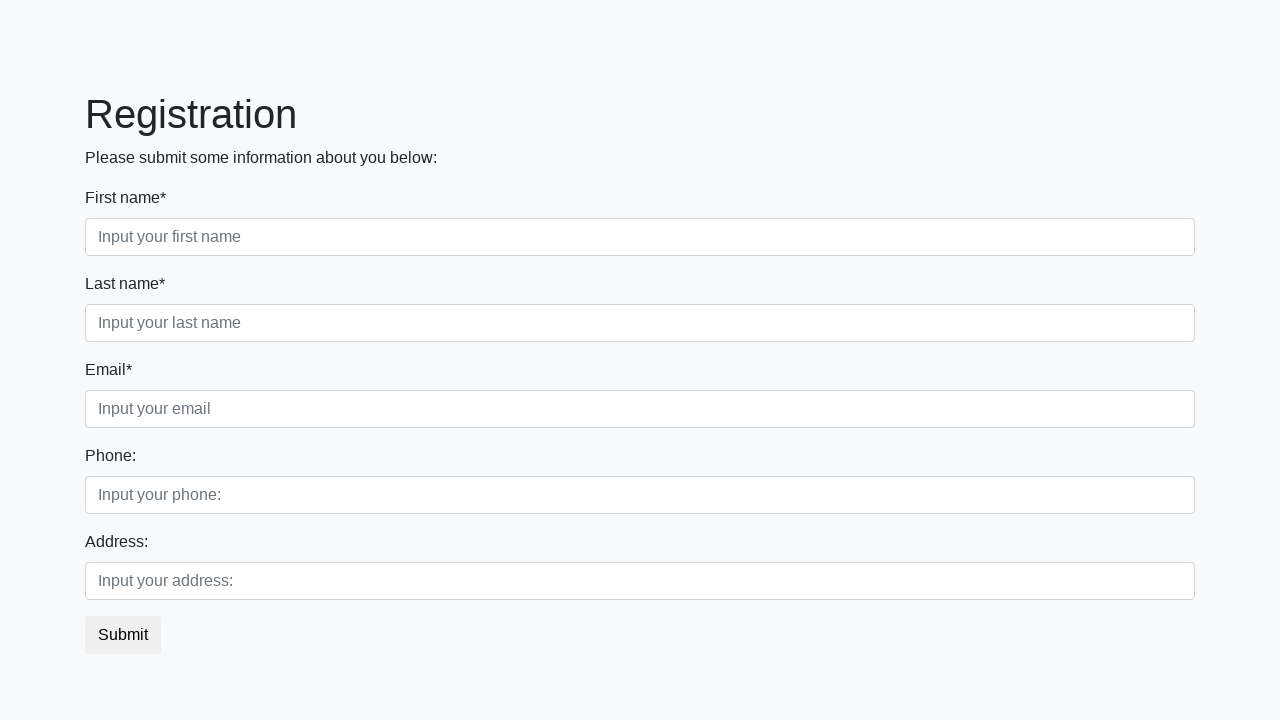

Filled first name field with 'Ivan' on [placeholder="Input your first name"]
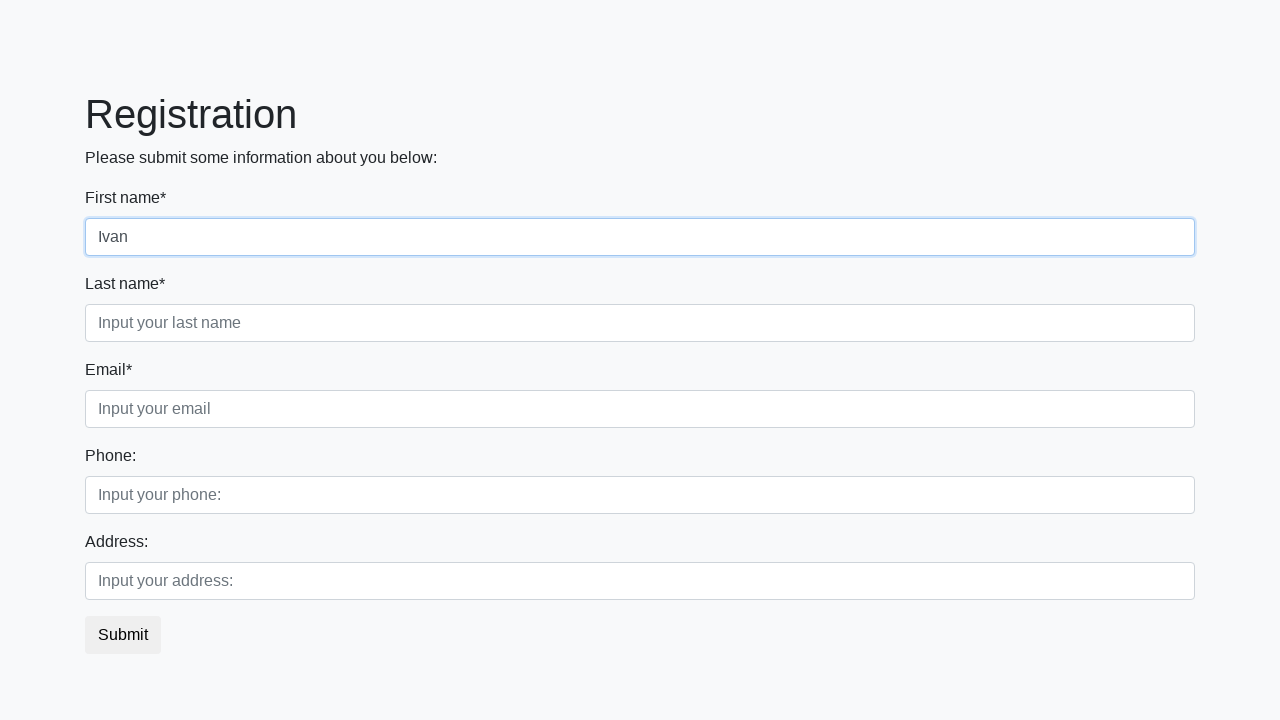

Filled last name field with 'Ivanov' on [placeholder="Input your last name"]
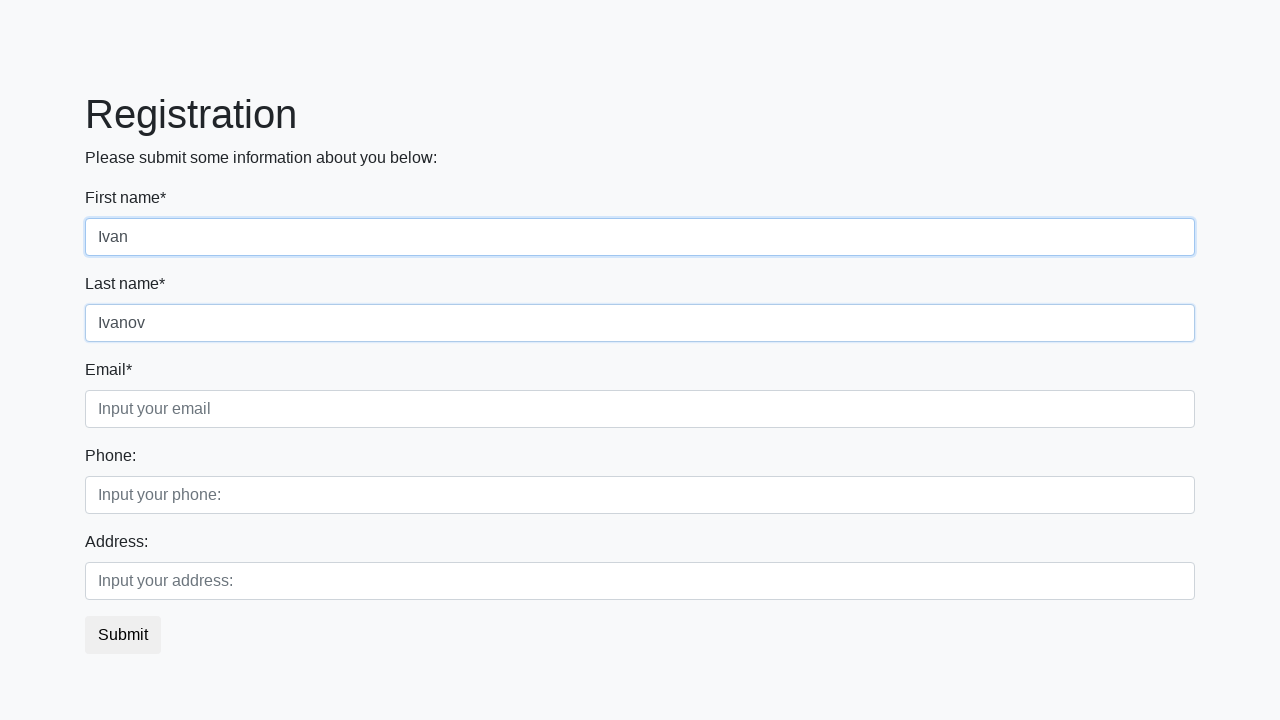

Filled email field with 'ivanivanov@mail.ru' on [placeholder="Input your email"]
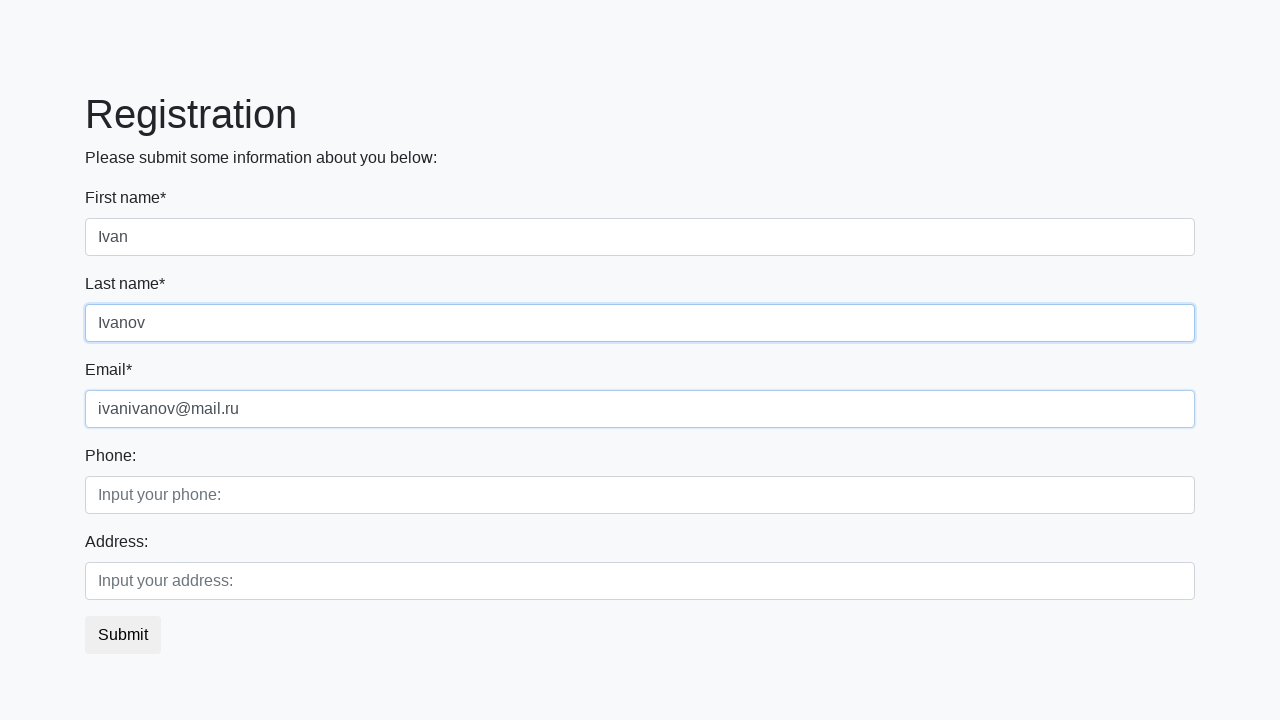

Clicked submit button to register at (123, 635) on button.btn
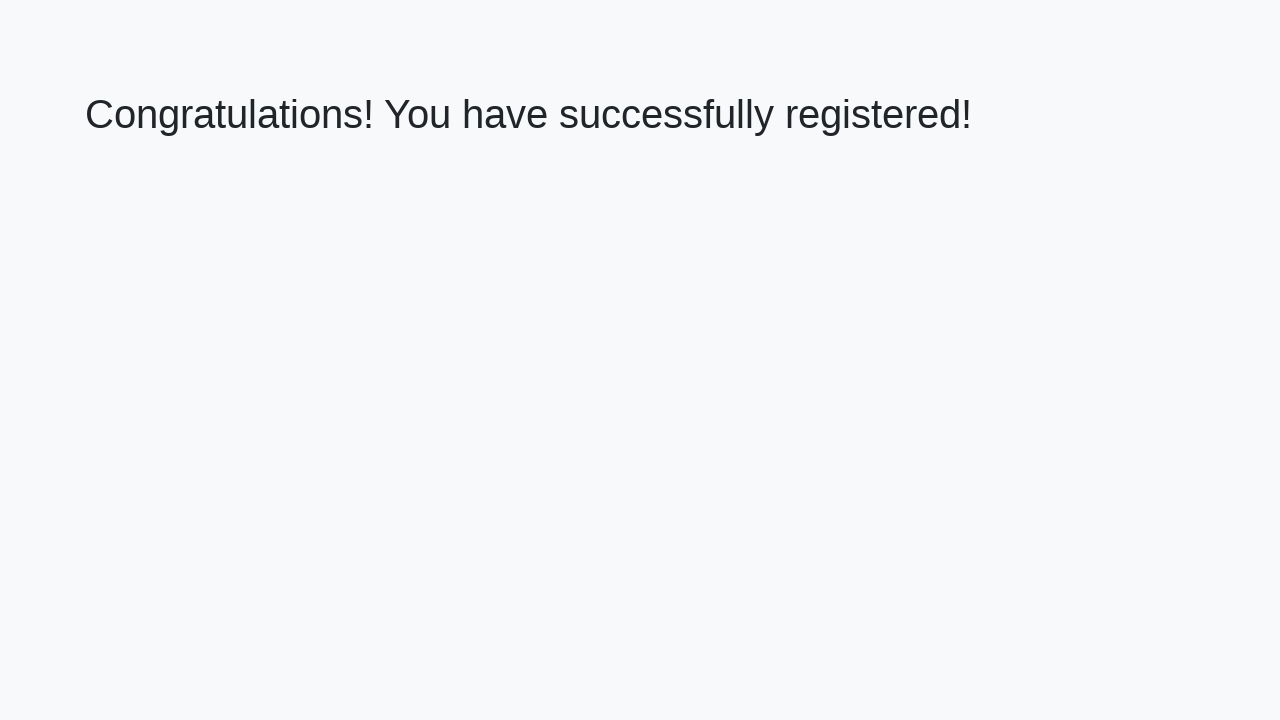

Success message heading loaded
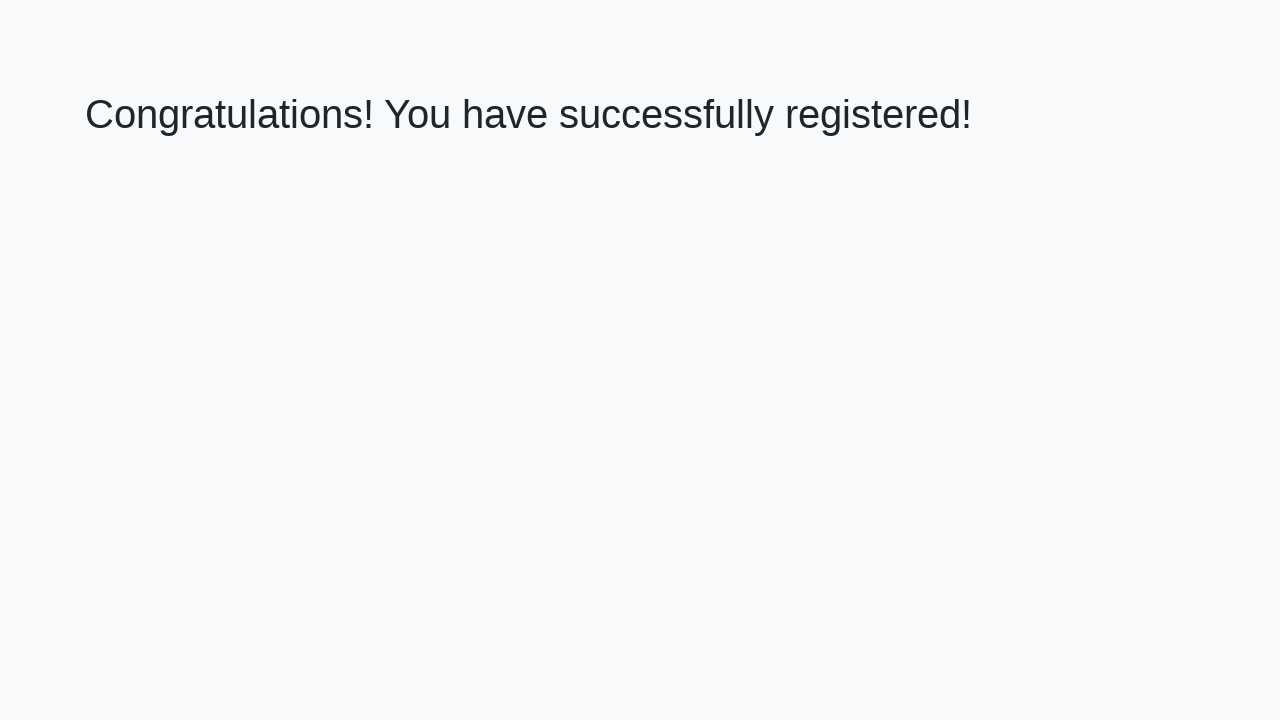

Retrieved success message text: 'Congratulations! You have successfully registered!'
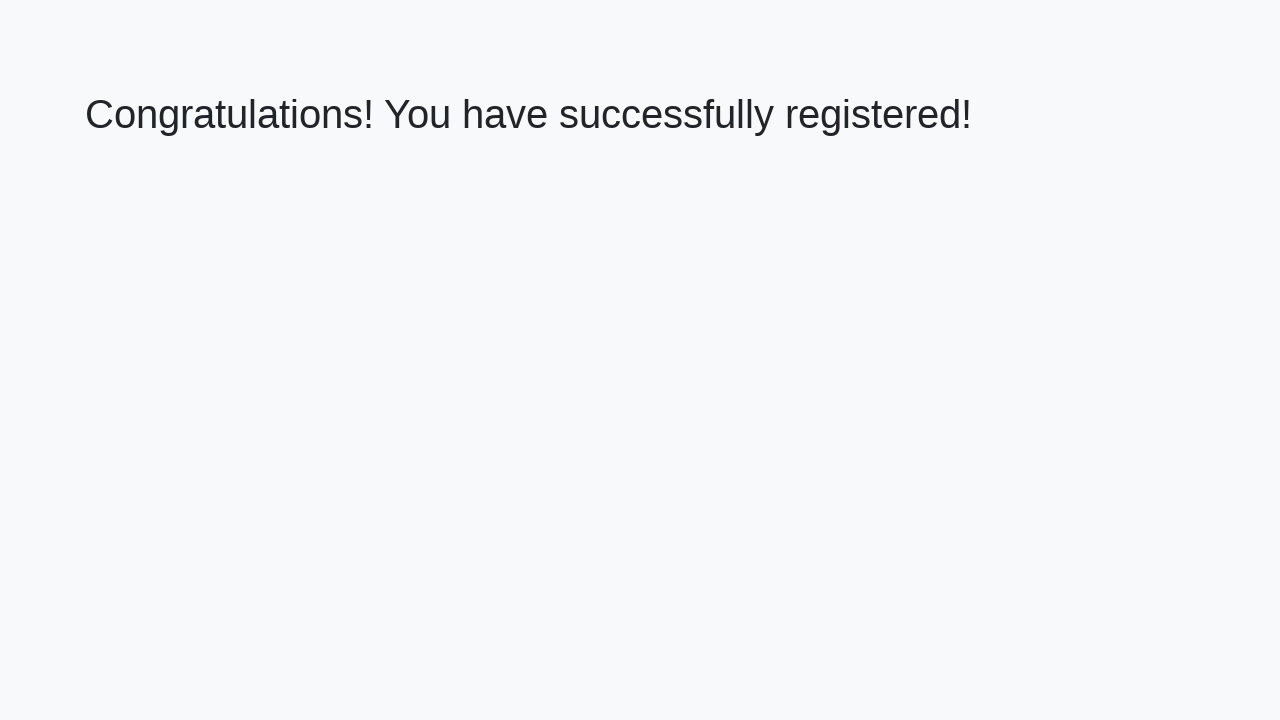

Verified success message matches expected text
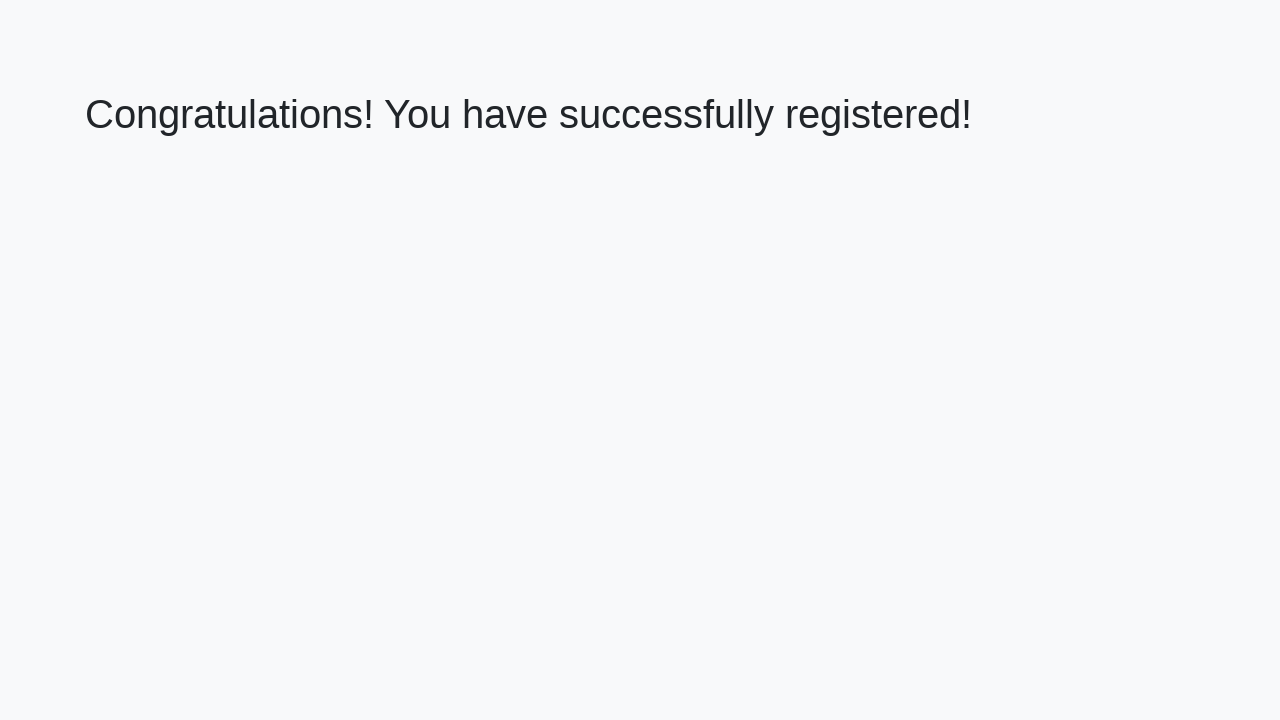

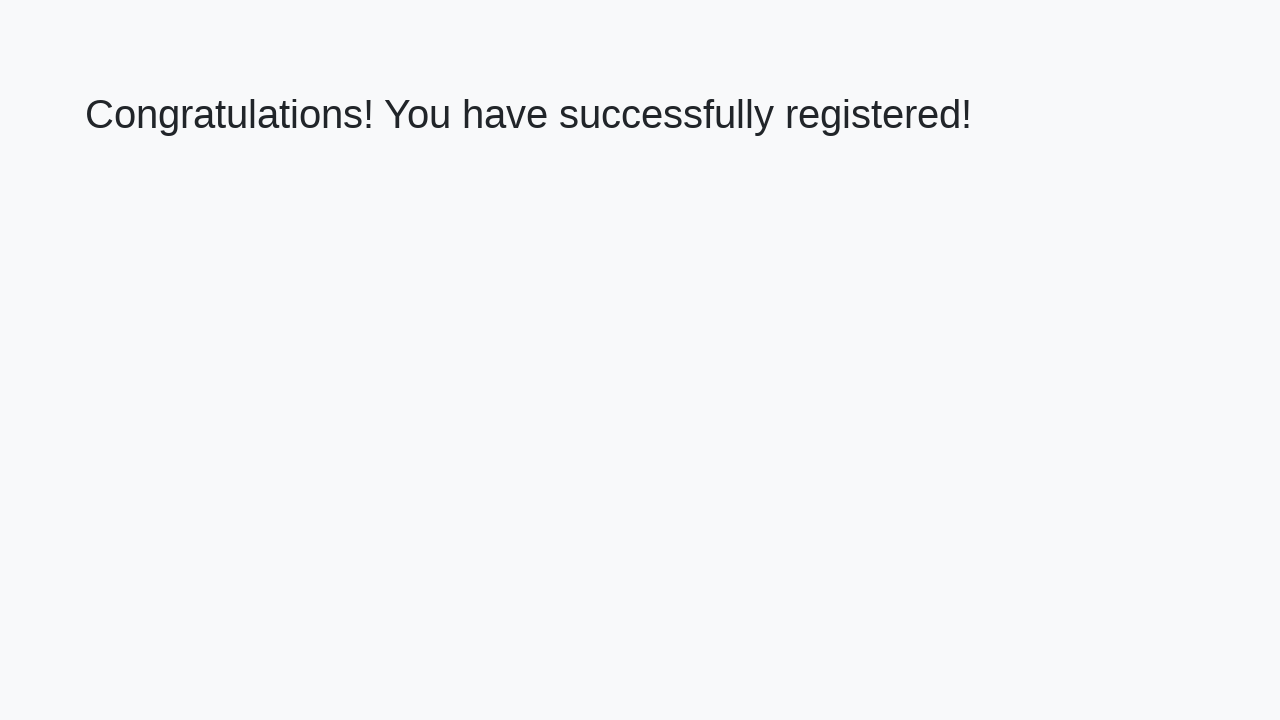